Tests browser window and tab handling by opening new tabs/windows via button clicks and switching between them

Starting URL: https://demoqa.com/browser-windows

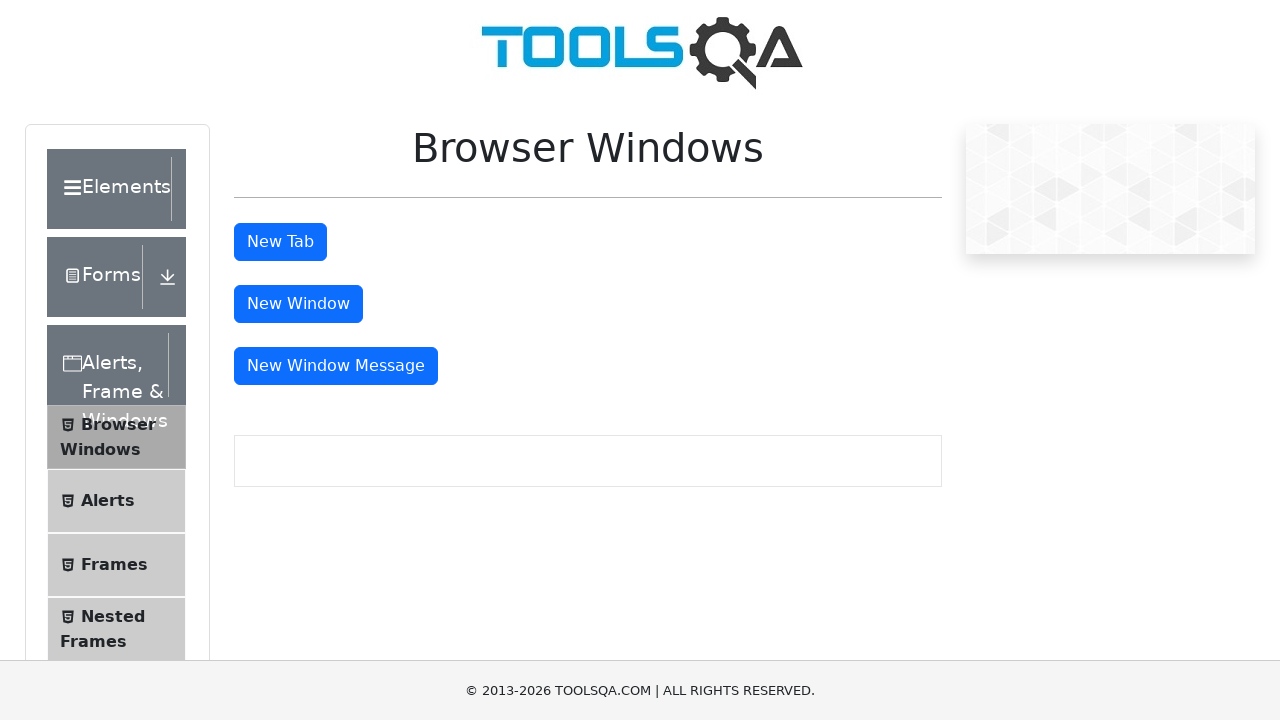

Scrolled down 350px to make window/tab buttons visible
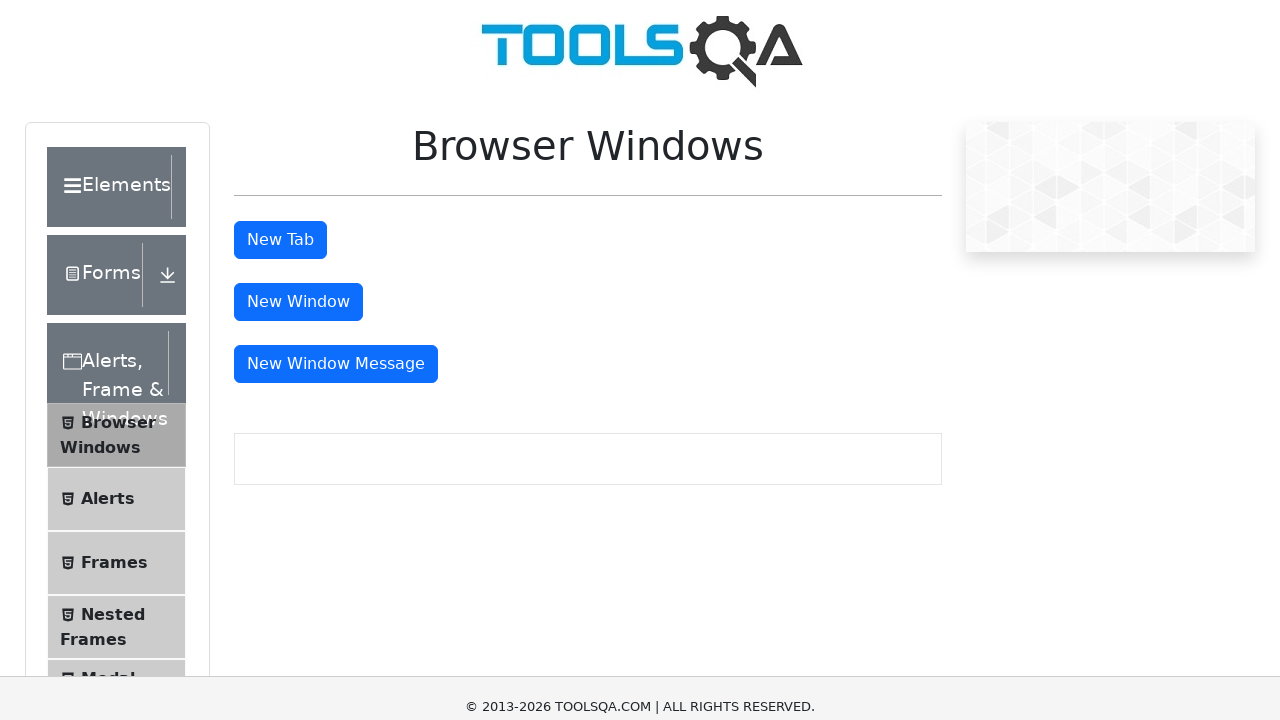

Clicked 'New Tab' button at (280, 19) on #tabButton
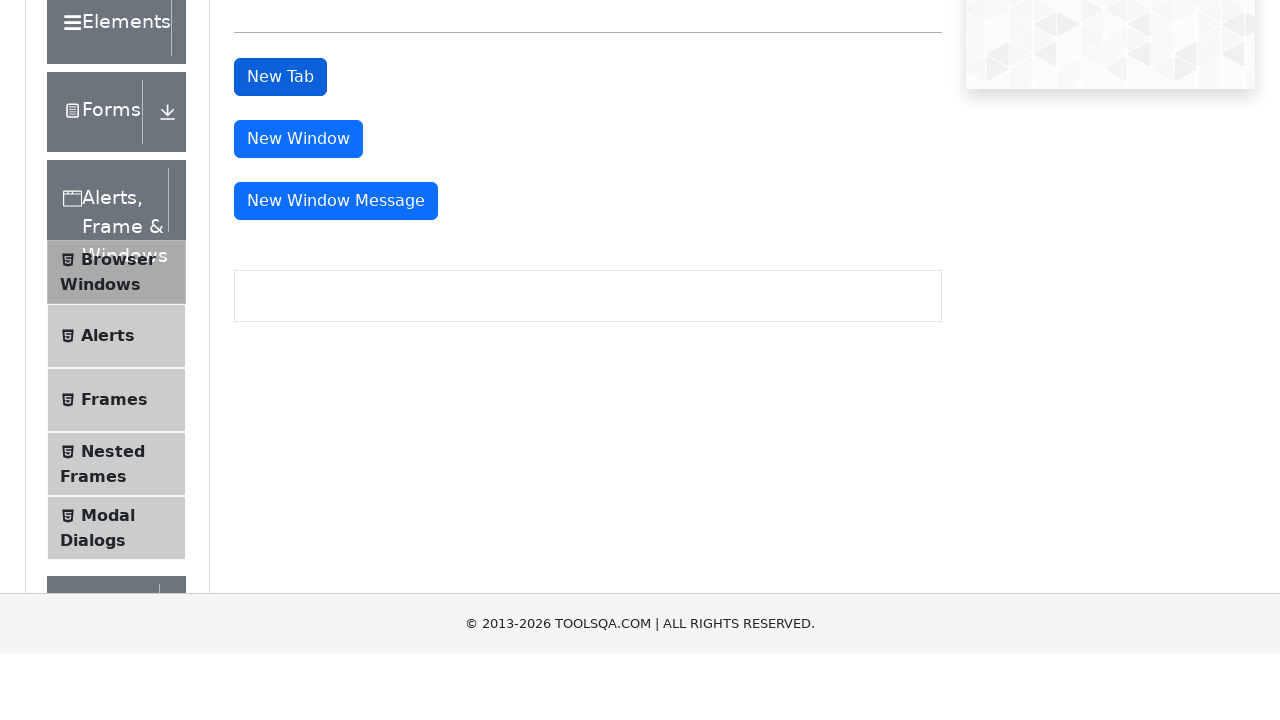

New tab opened, switched to it
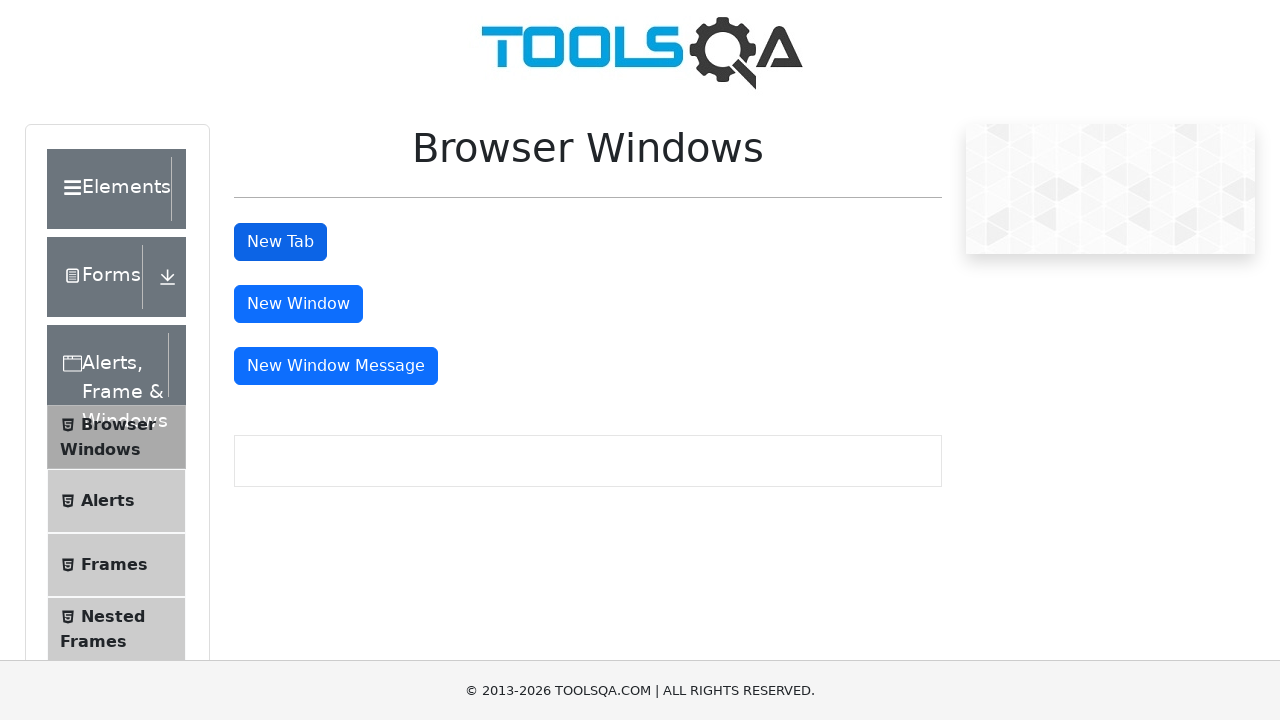

New tab finished loading
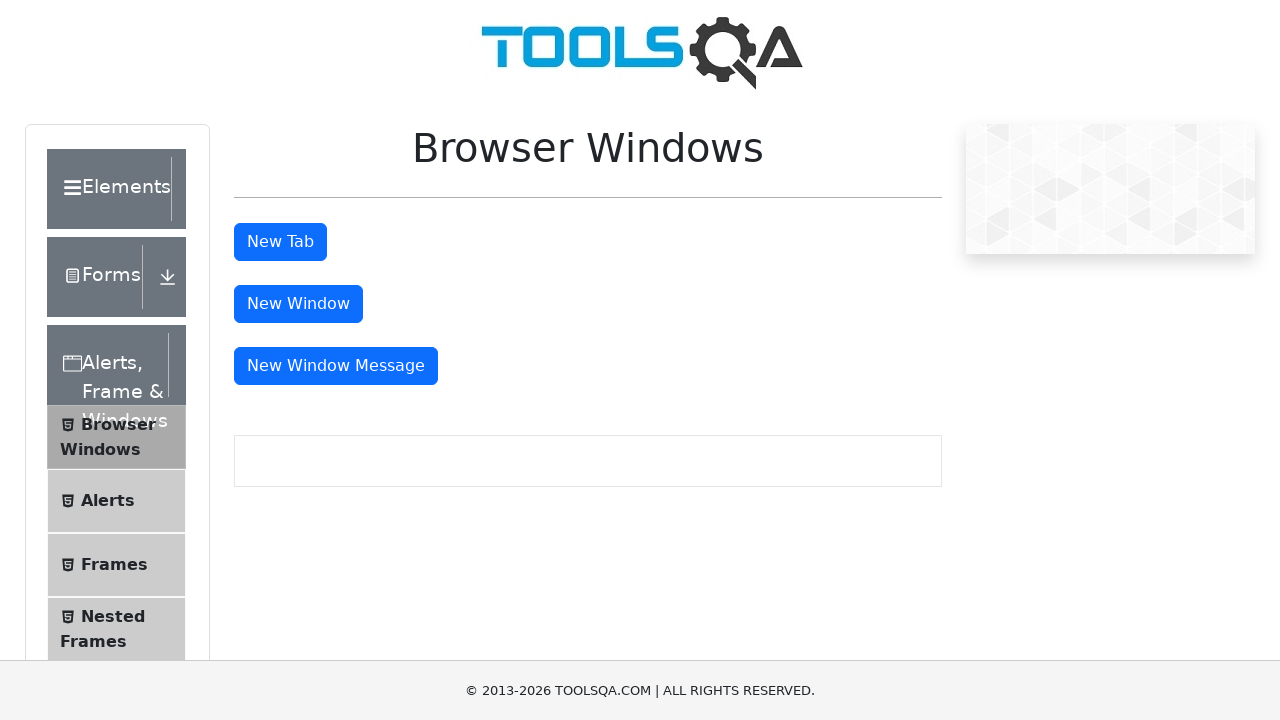

Verified h1 element loaded in new tab
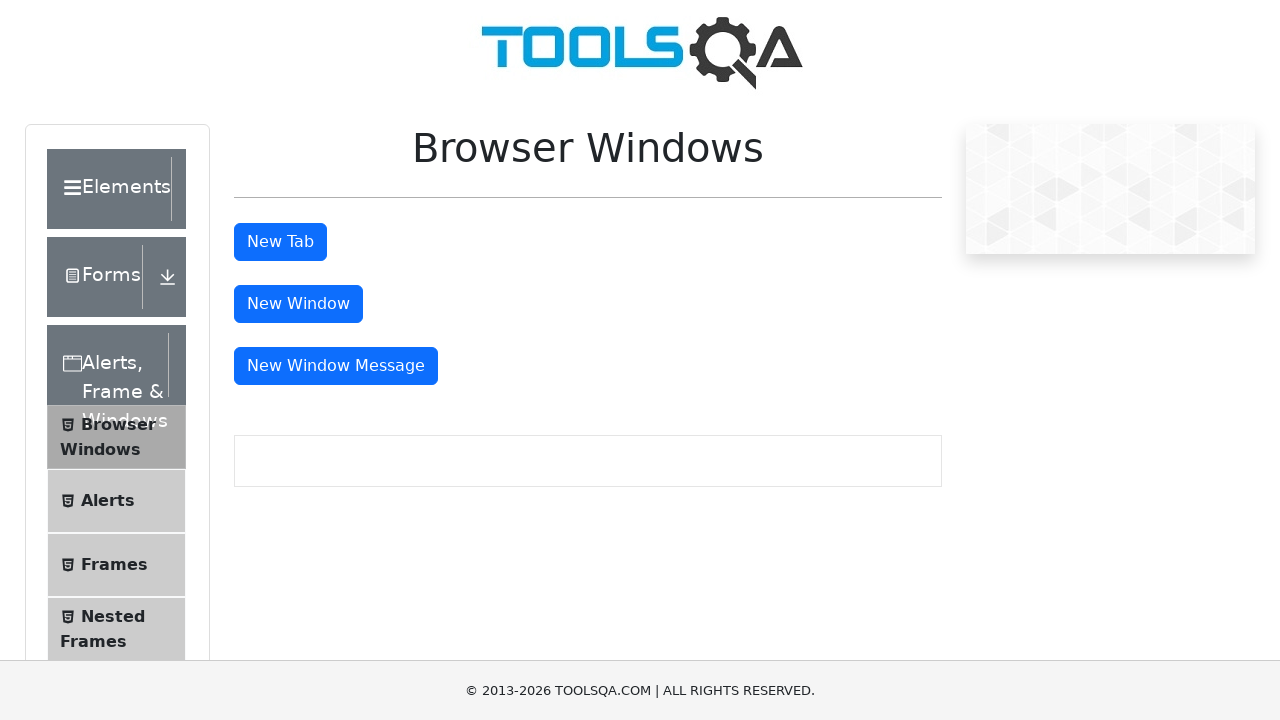

Clicked 'New Window' button on main tab at (298, 304) on #windowButton
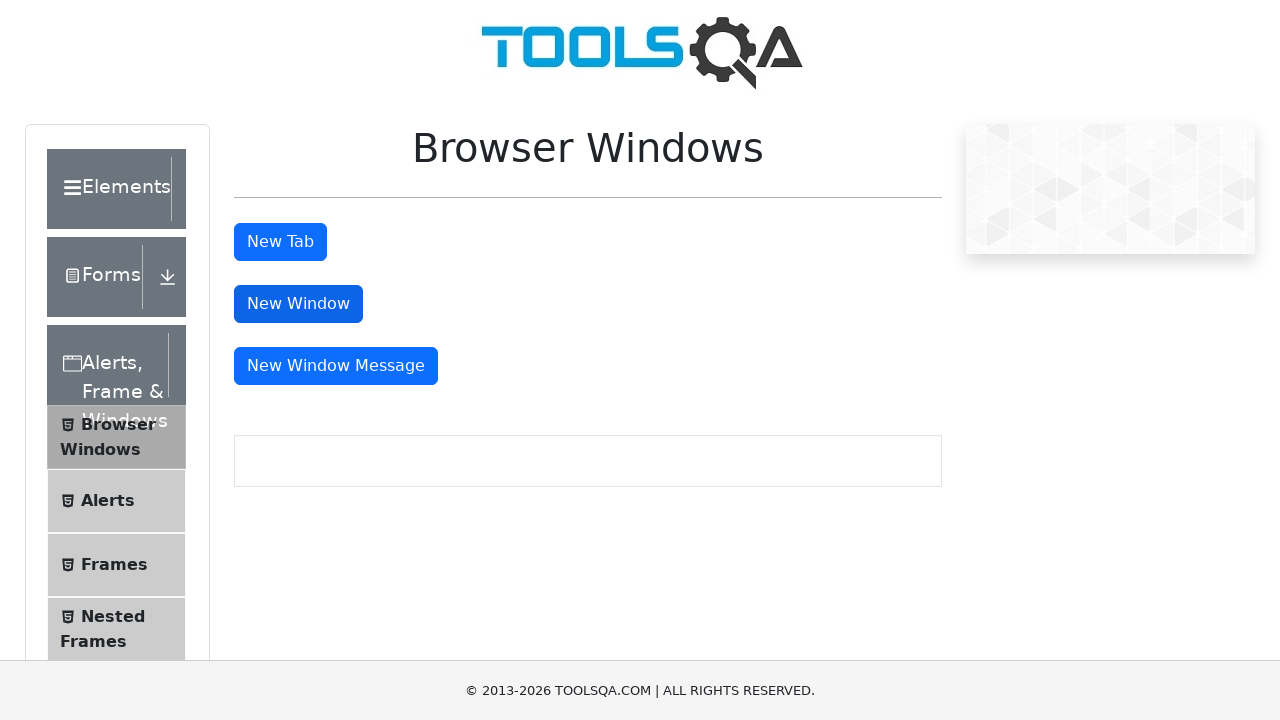

New window opened, switched to it
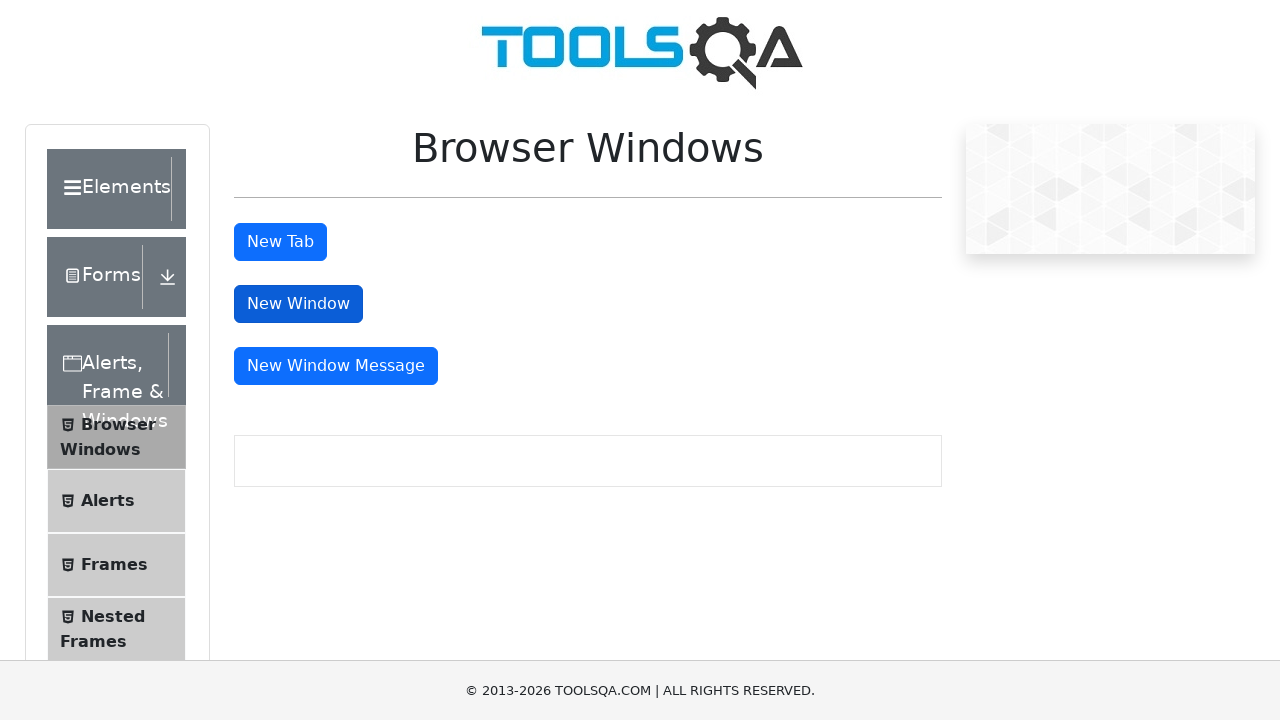

New window finished loading
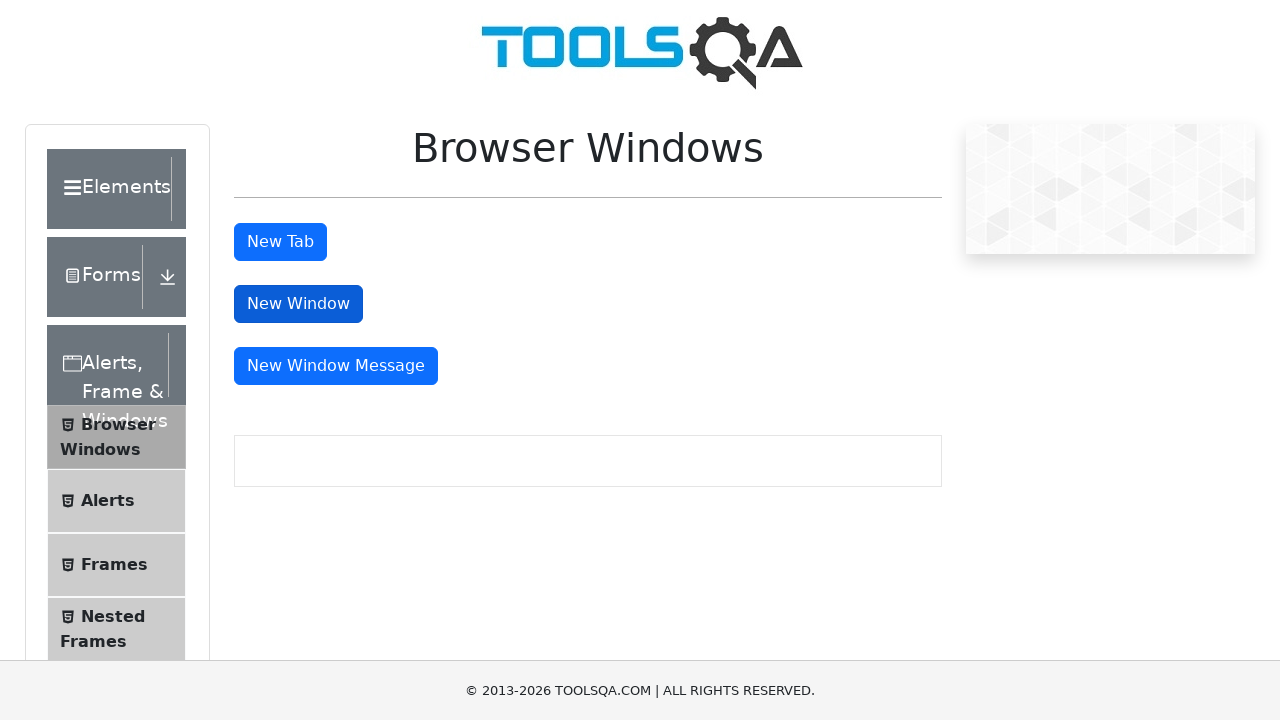

Verified h1 element loaded in new window
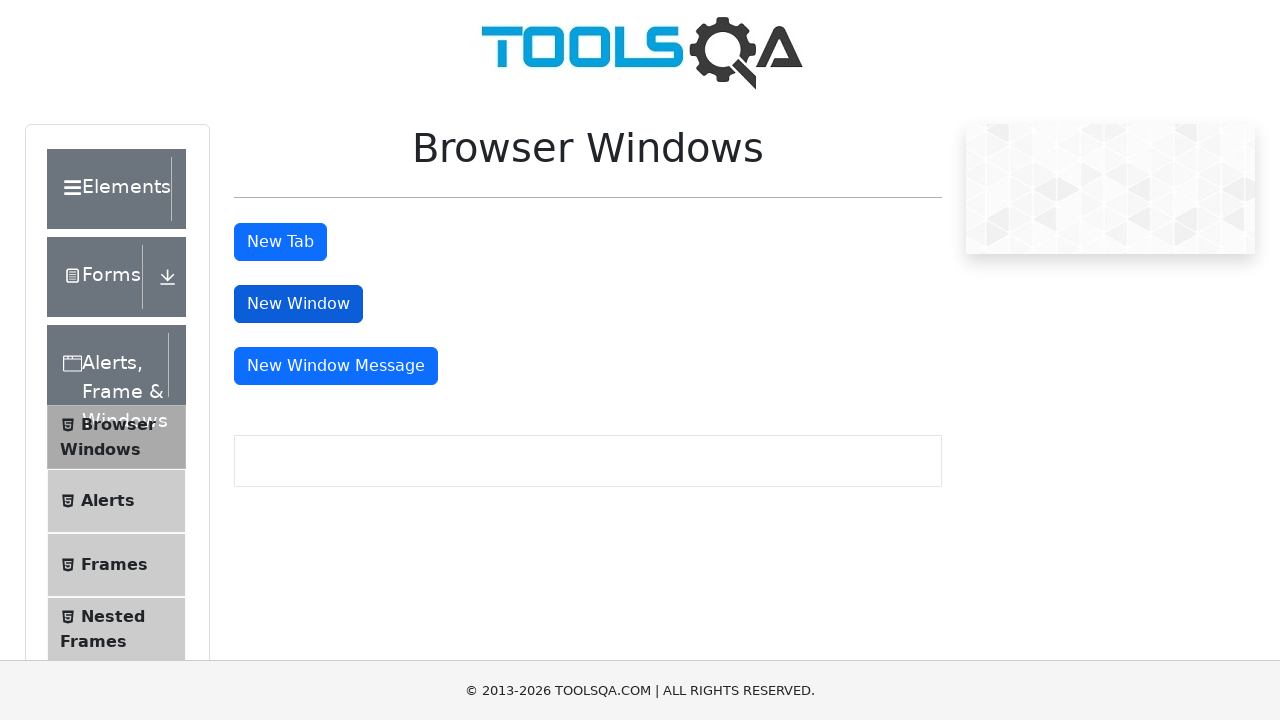

Clicked 'New Message Window' button on main tab at (336, 366) on #messageWindowButton
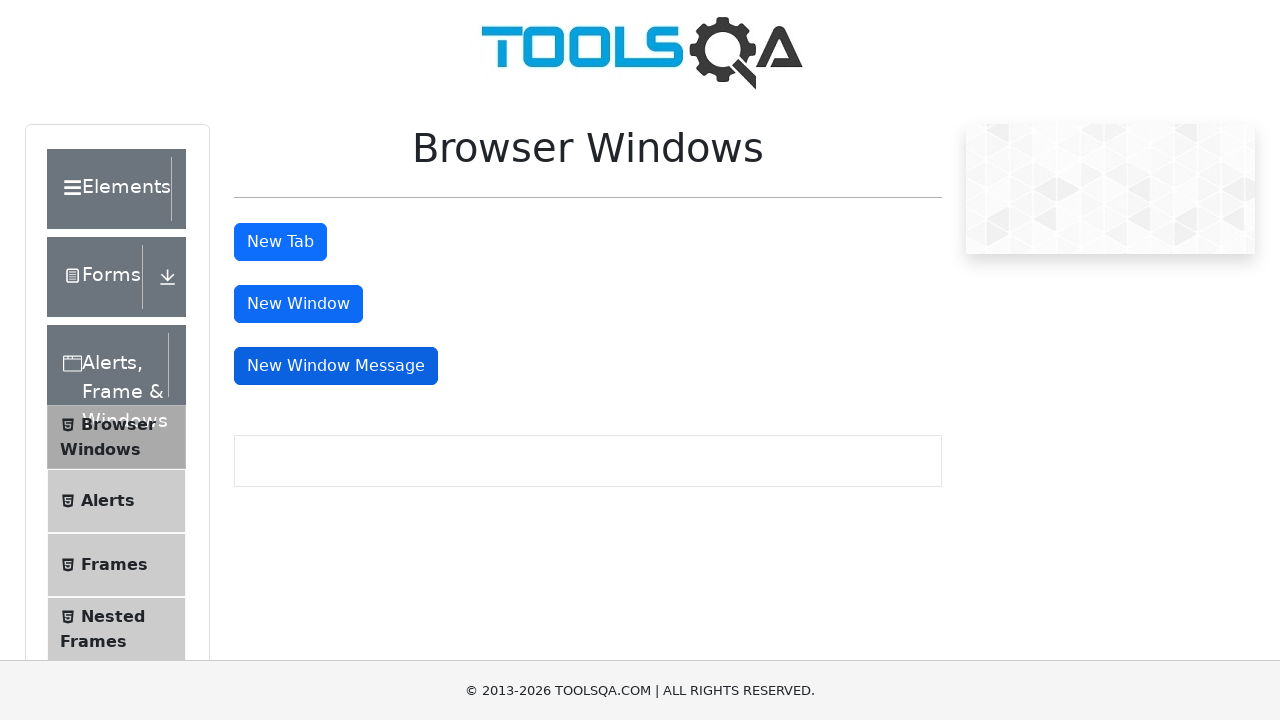

Message window opened, switched to it
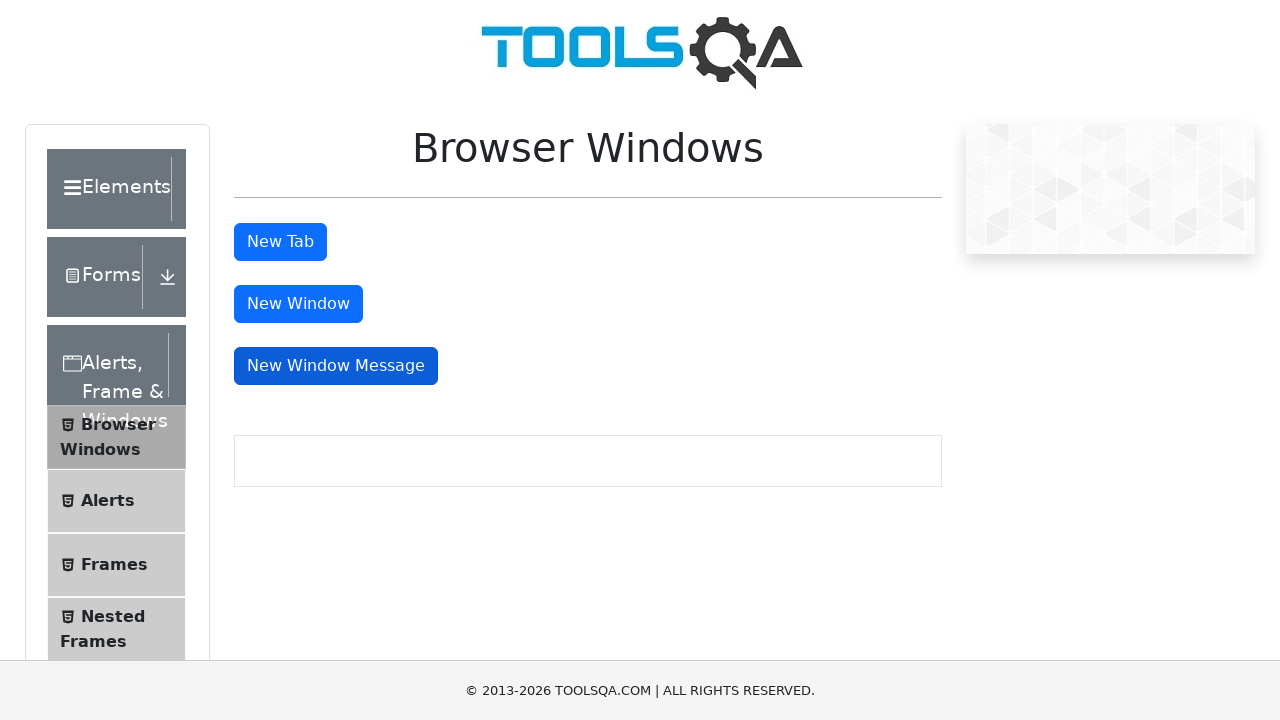

Message window finished loading
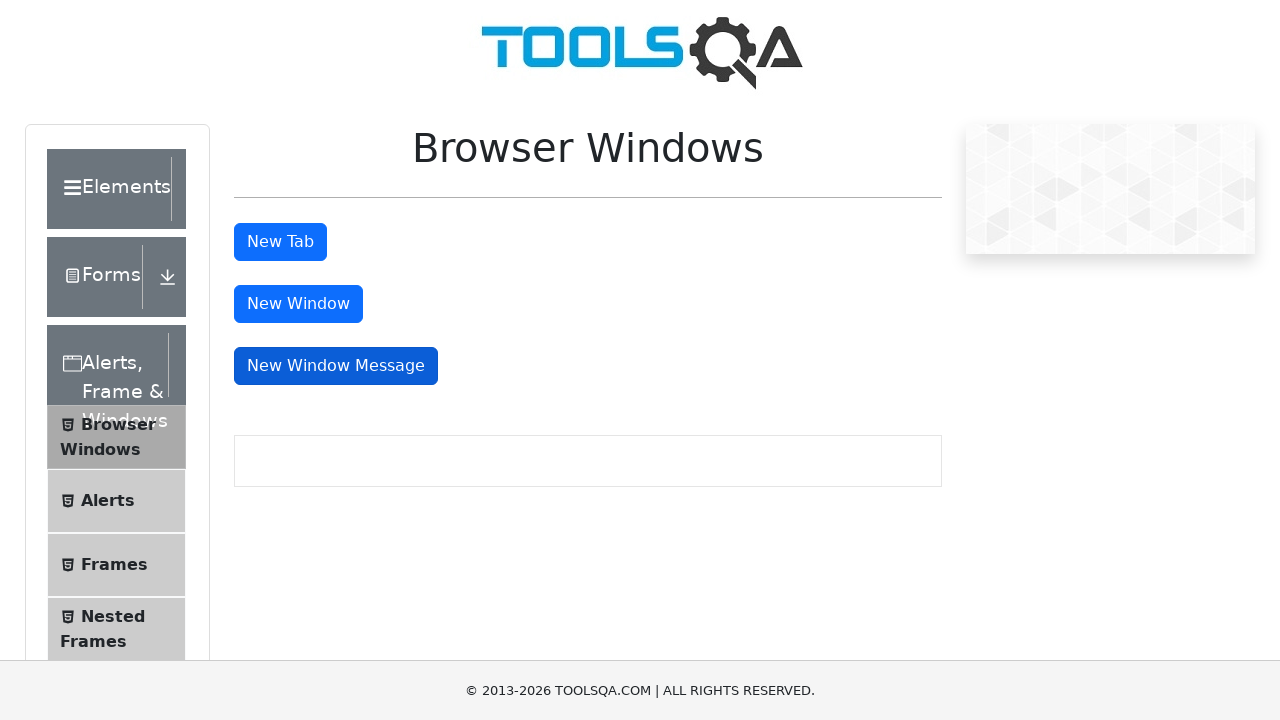

Closed the message window
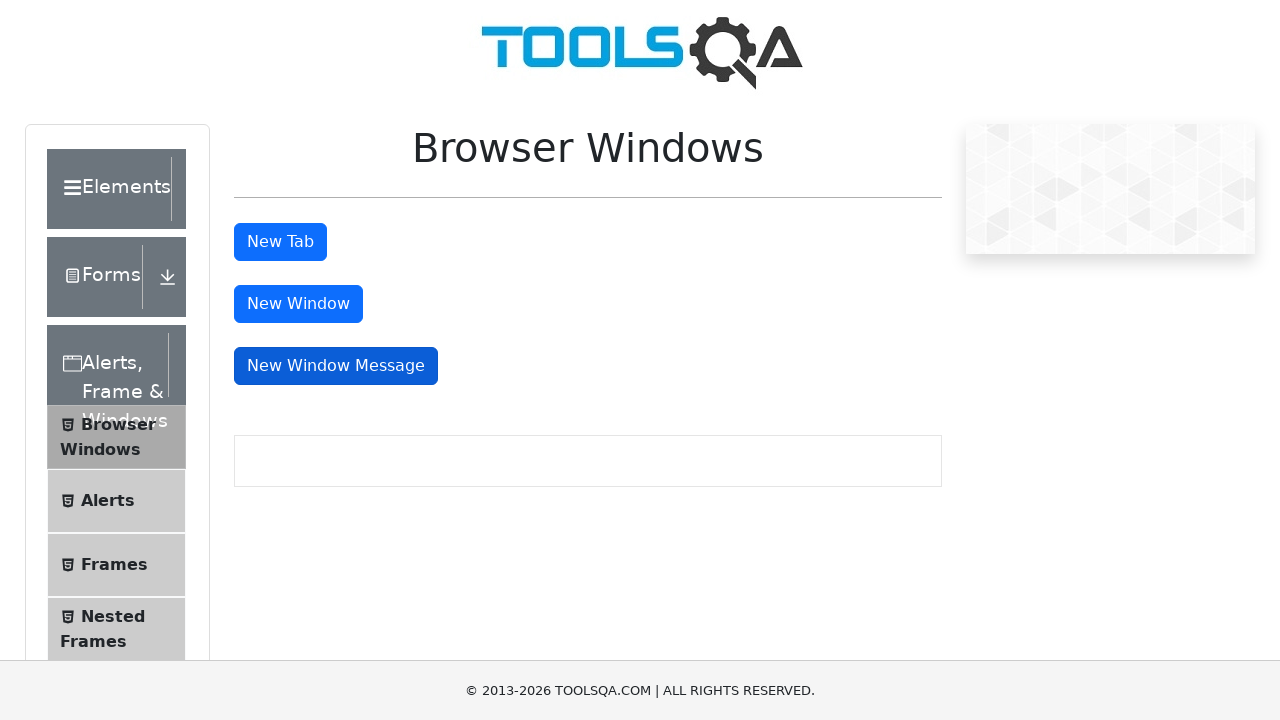

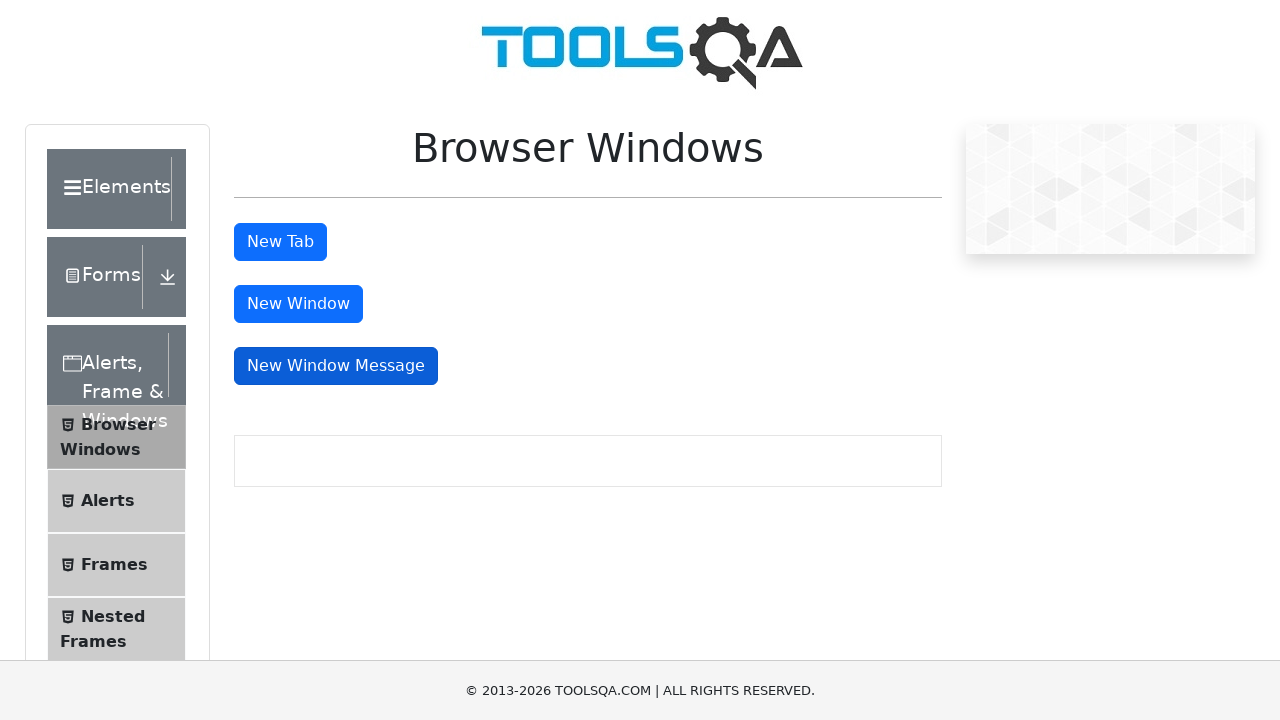